Navigates to the jQuery UI droppable demo page, maximizes the window, and performs a vertical scroll down by 200 pixels.

Starting URL: https://jqueryui.com/droppable/

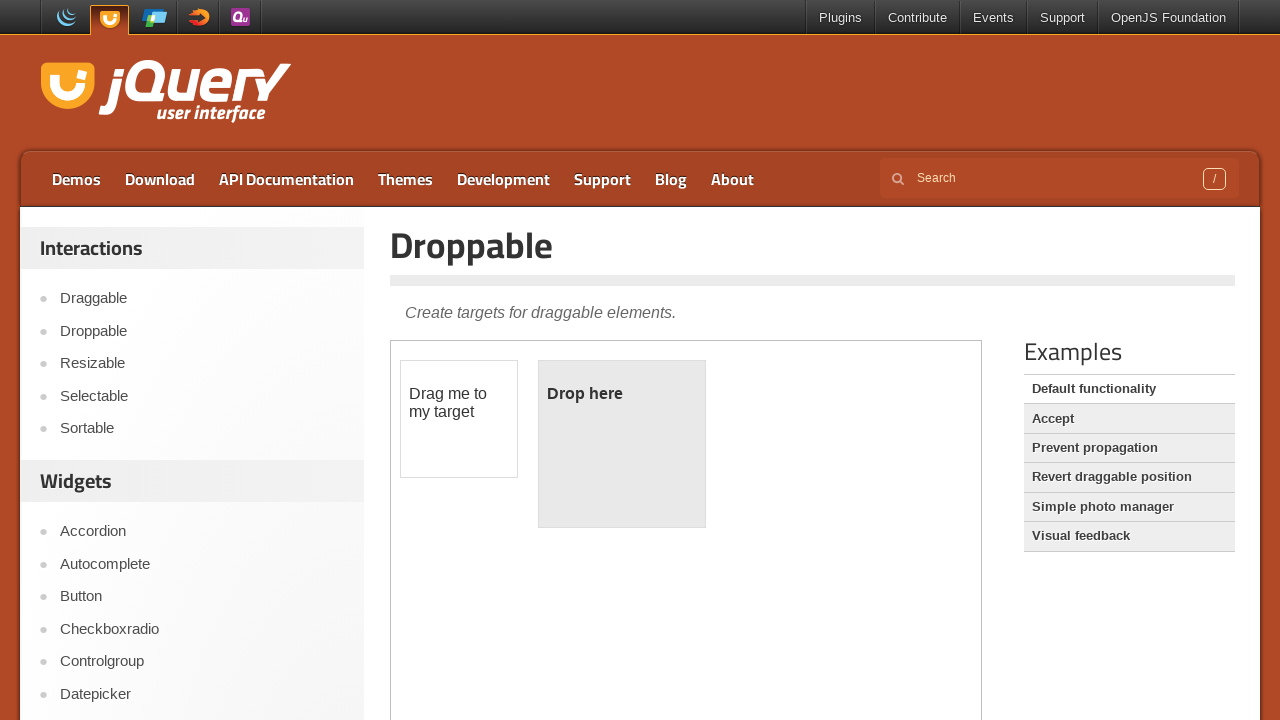

Navigated to jQuery UI droppable demo page
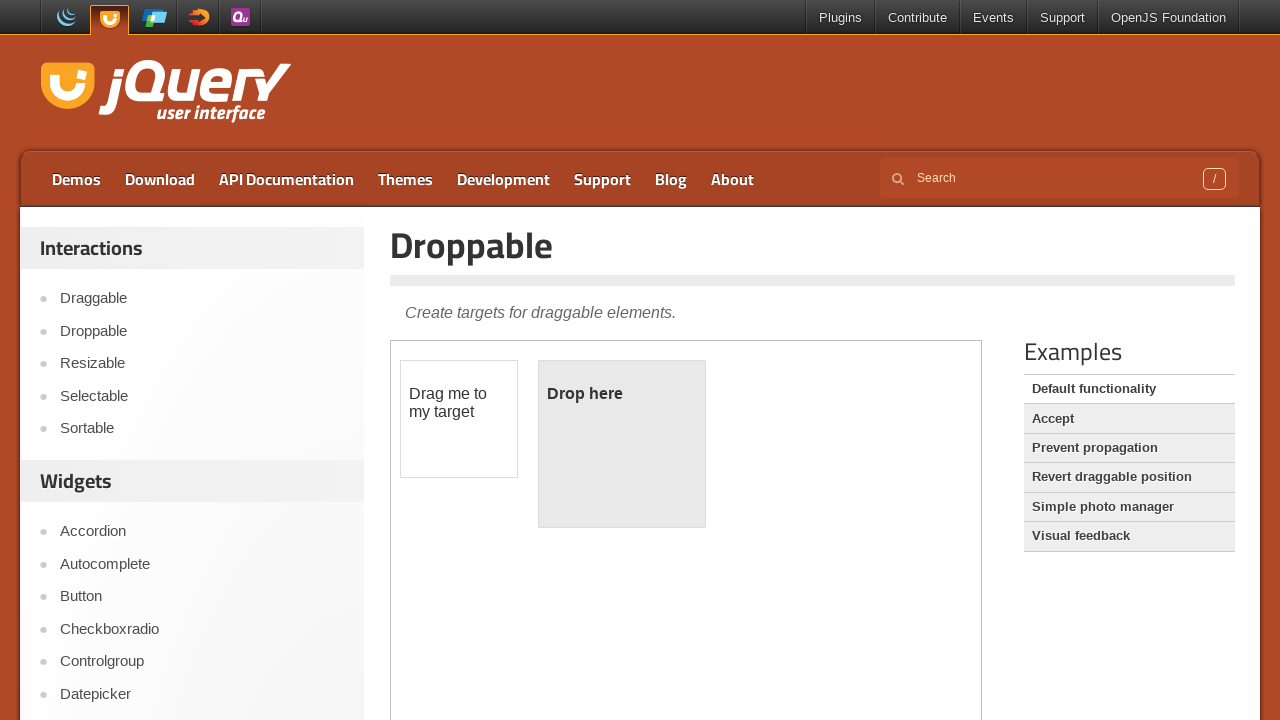

Page loaded with networkidle state
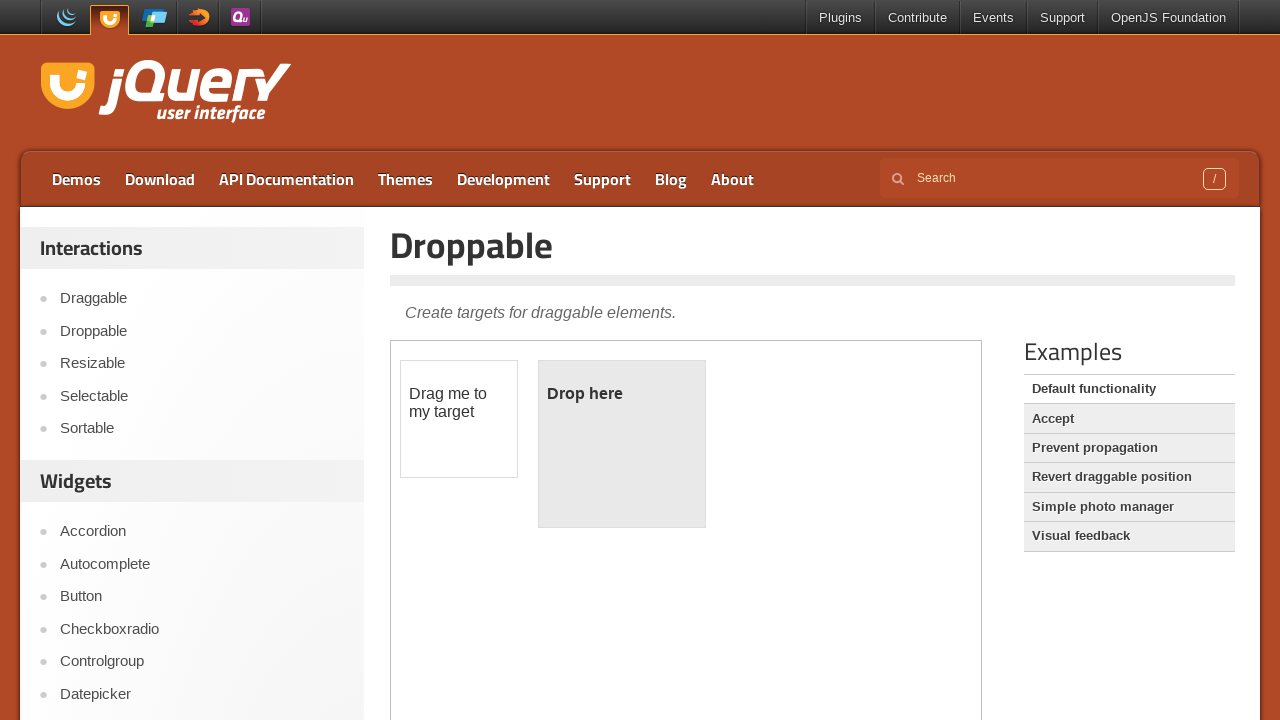

Maximized browser window
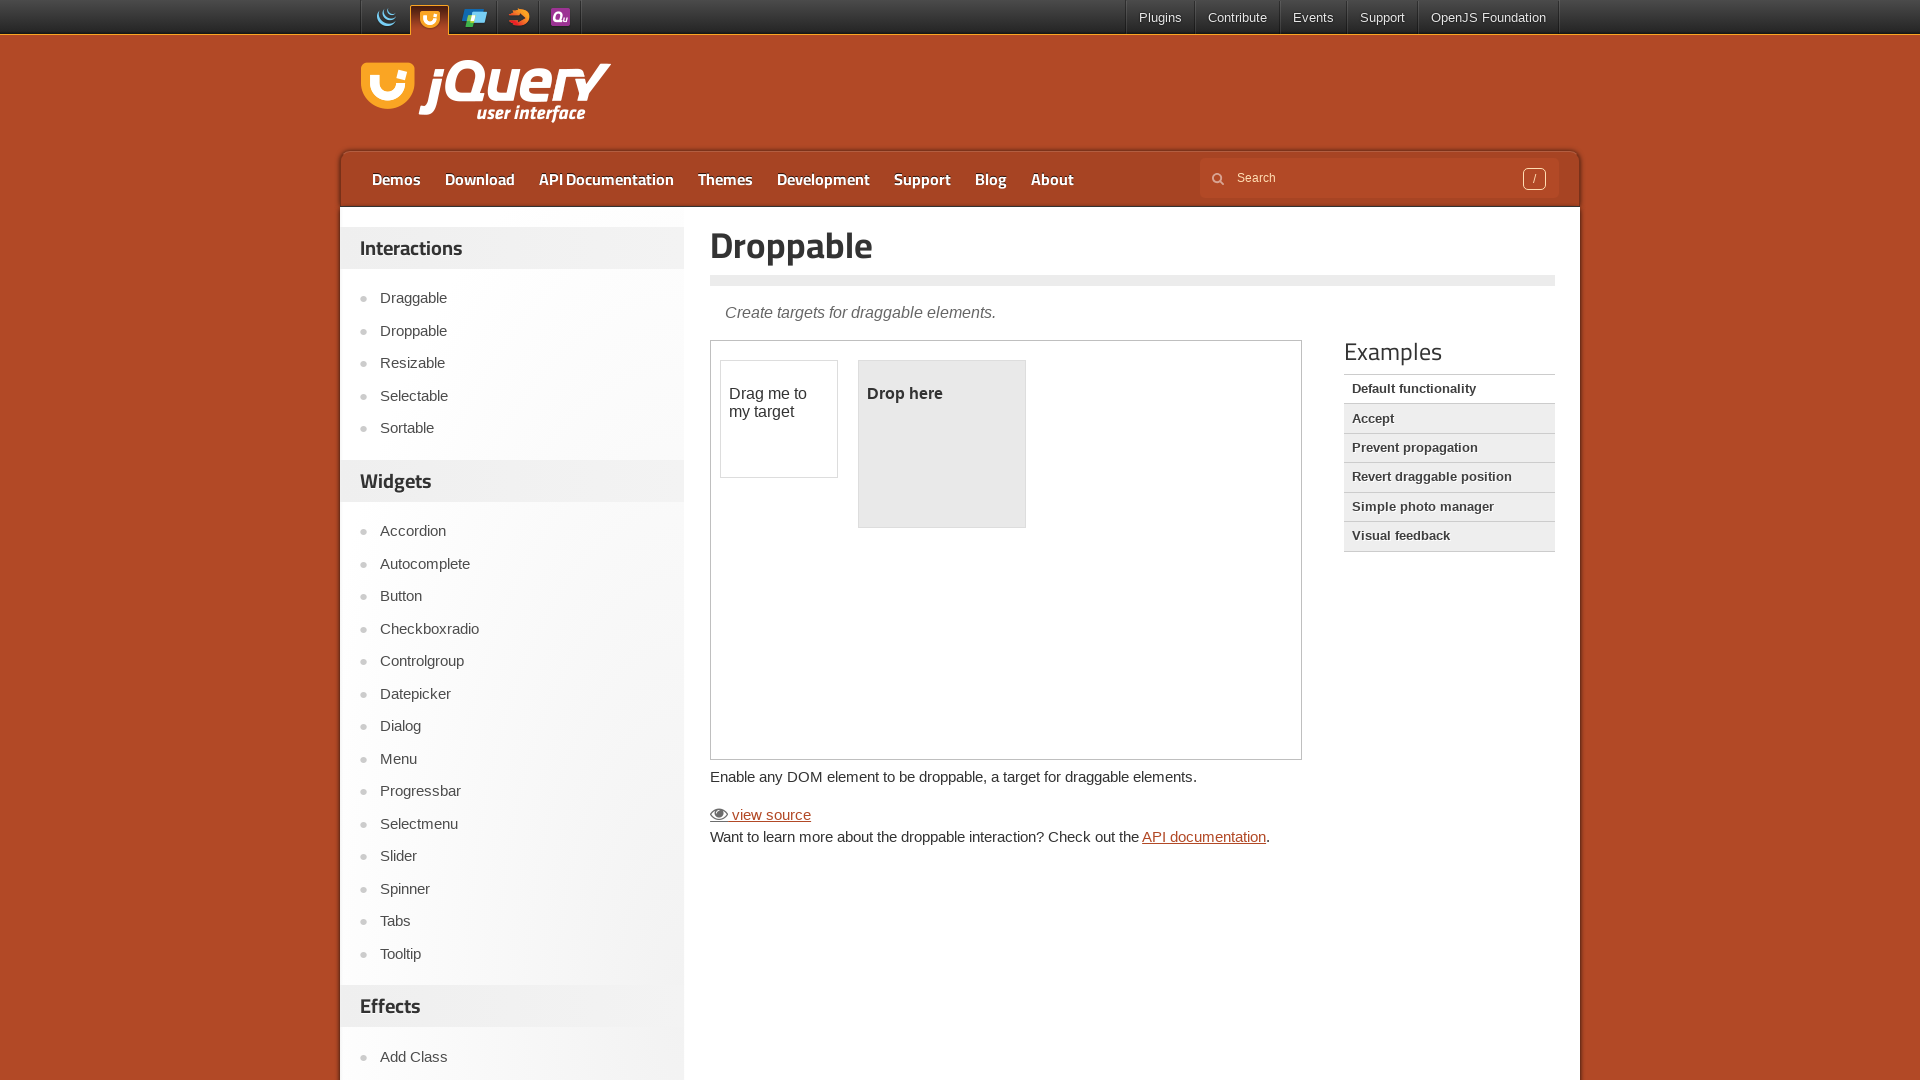

Scrolled down by 200 pixels vertically
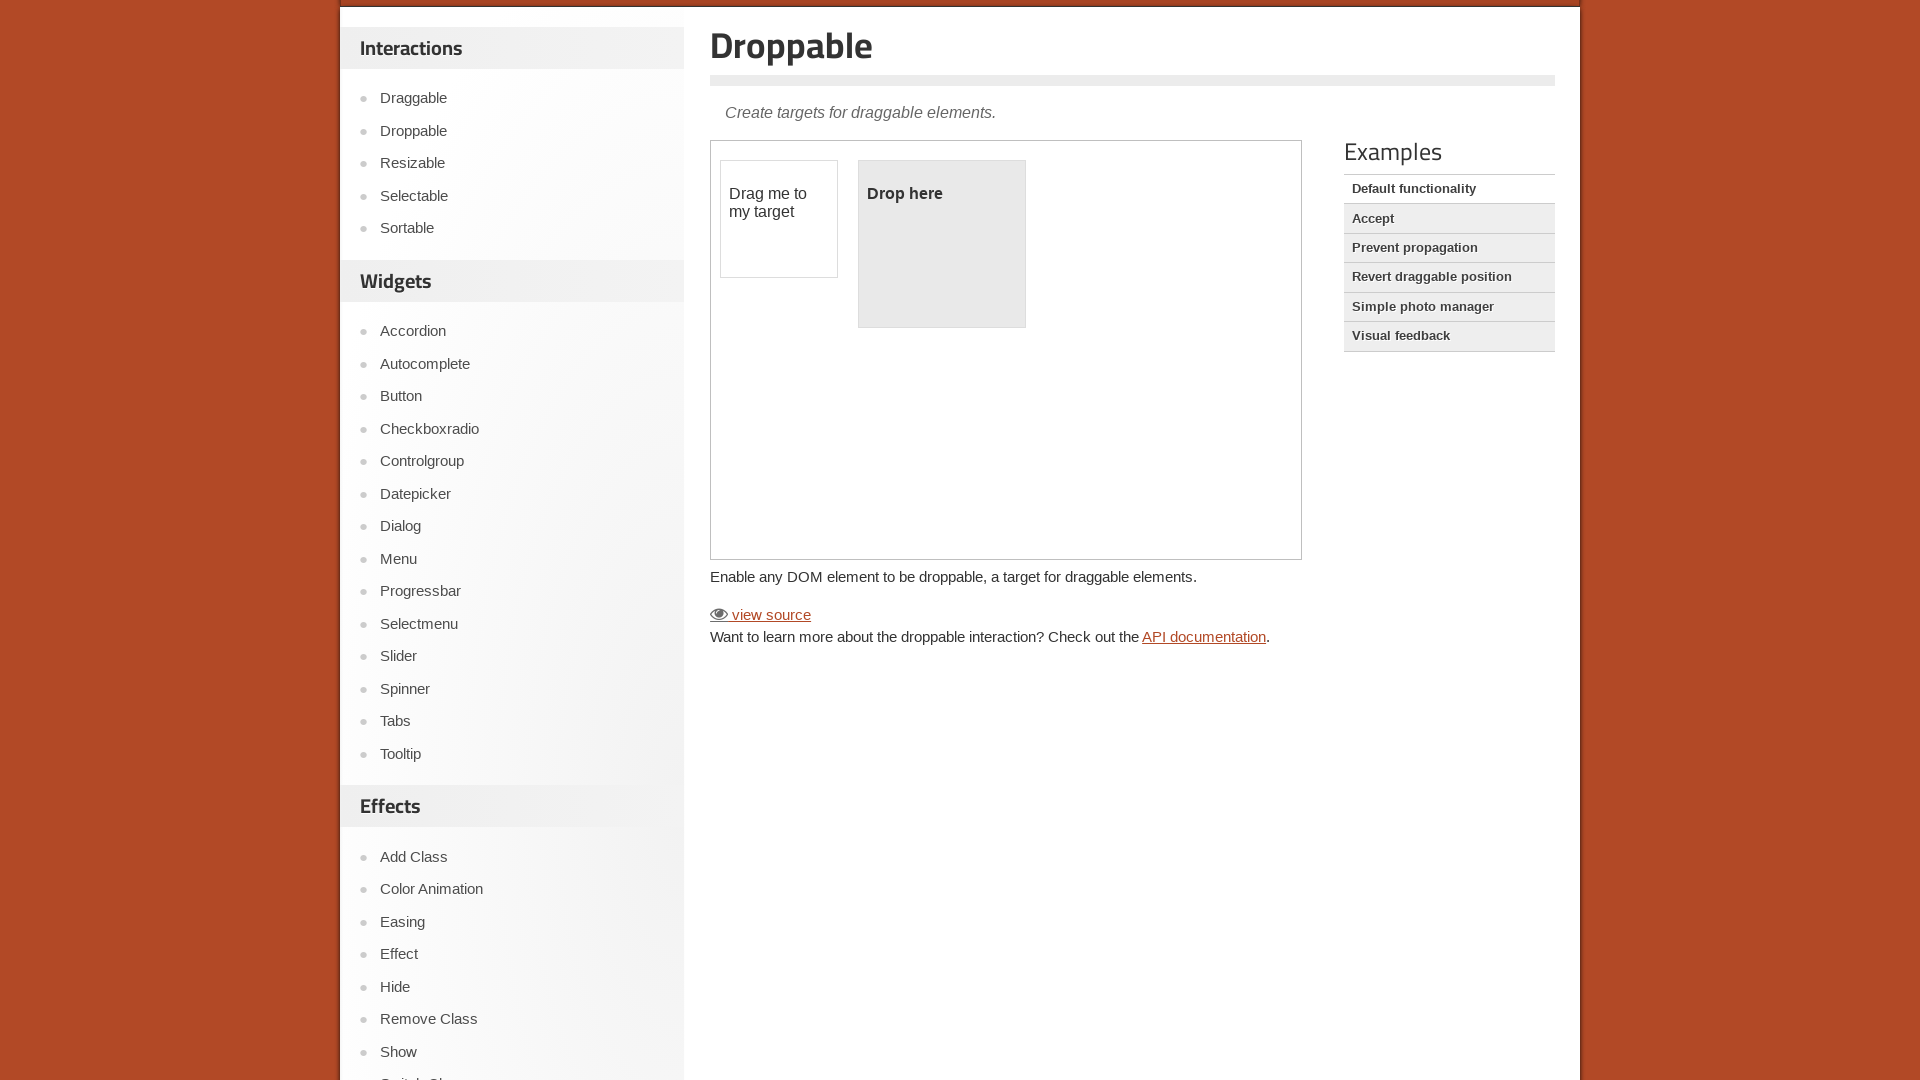

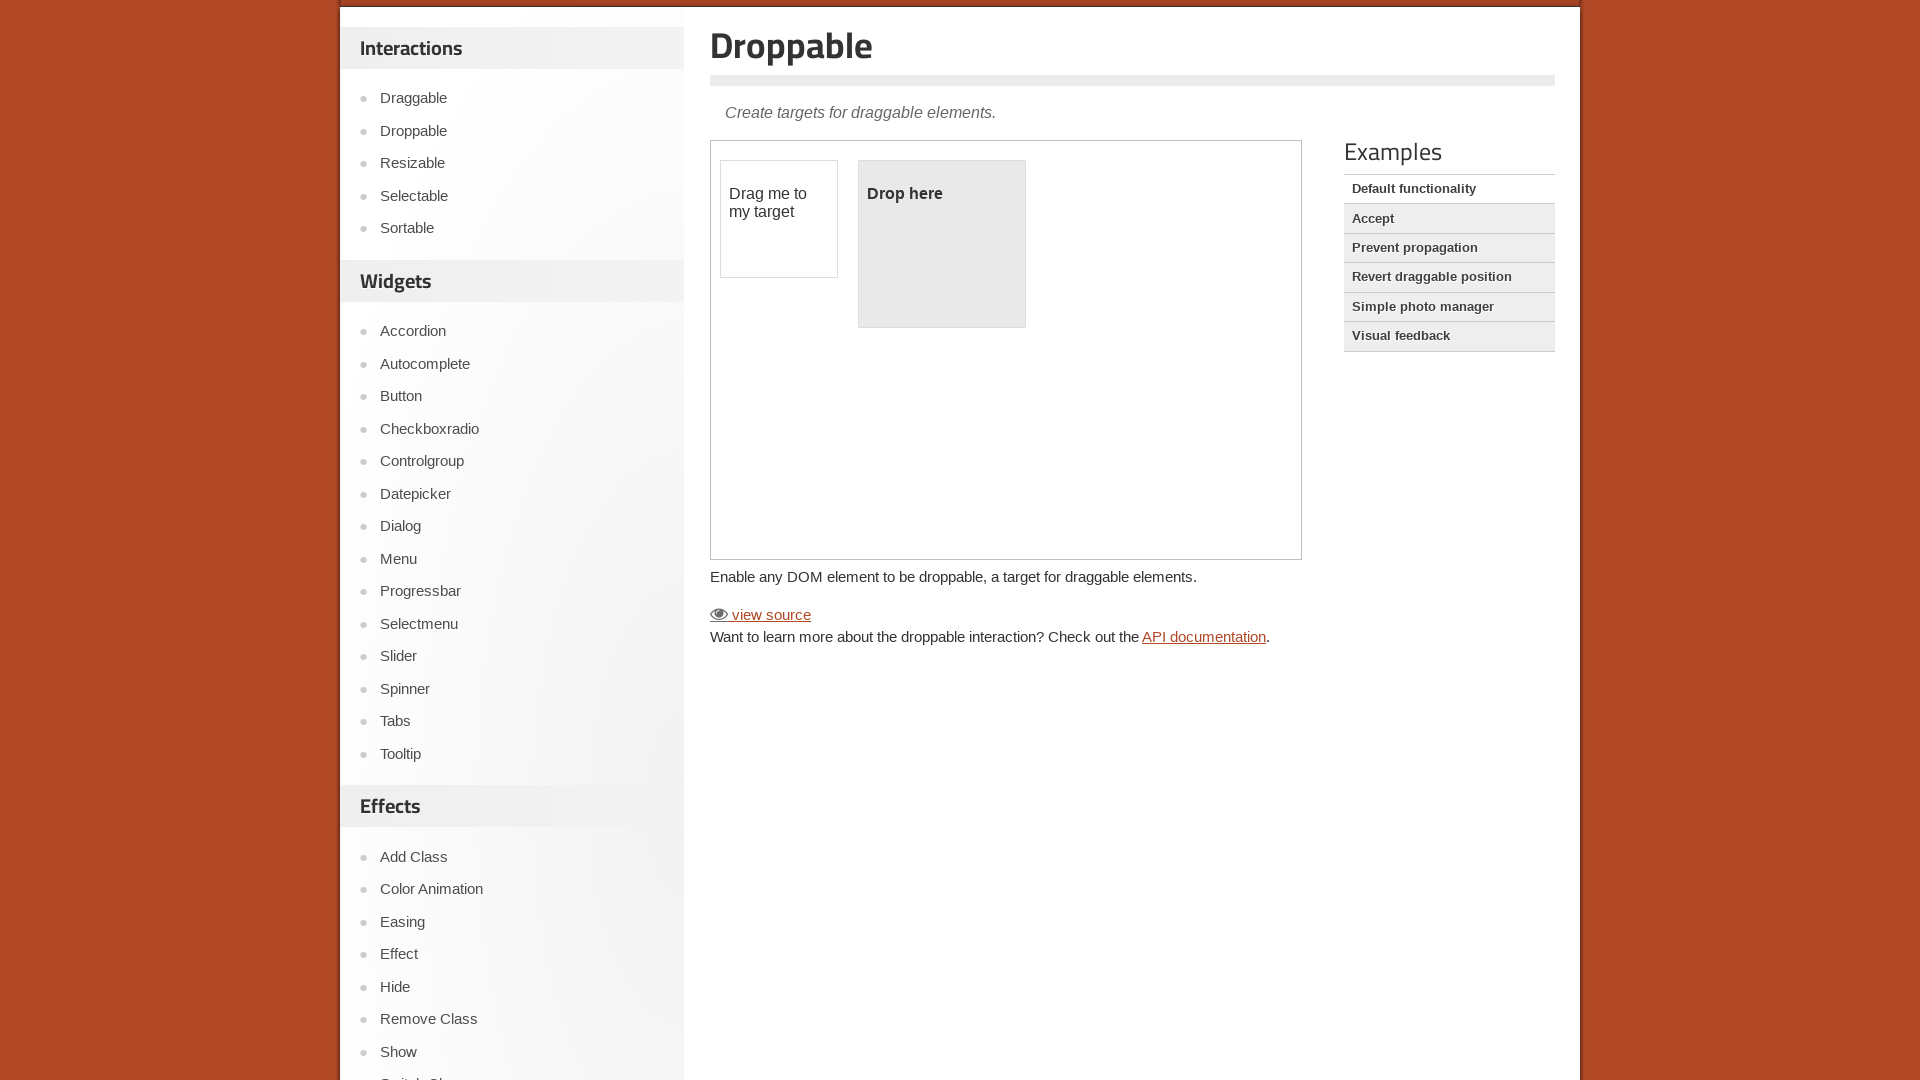